Tests navigation by clicking the "Get started" link and verifying the Installation heading appears

Starting URL: https://playwright.dev/

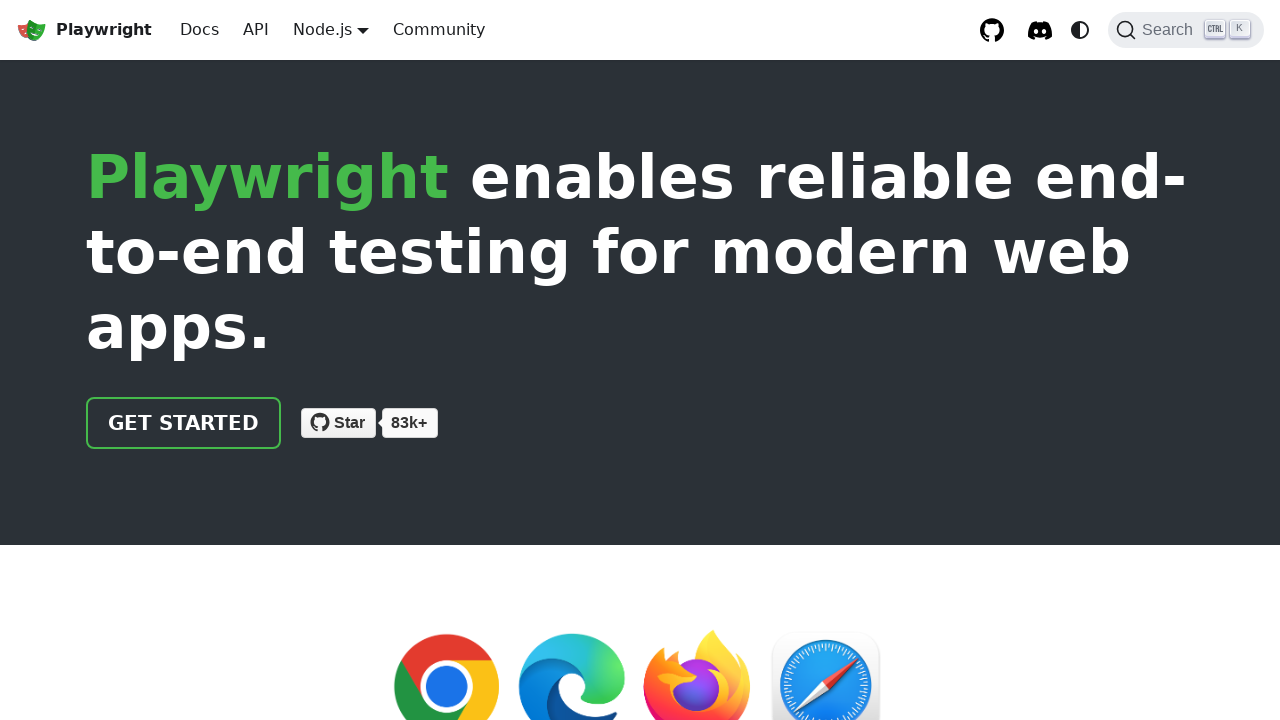

Clicked the 'Get started' link at (184, 423) on internal:role=link[name="Get started"i]
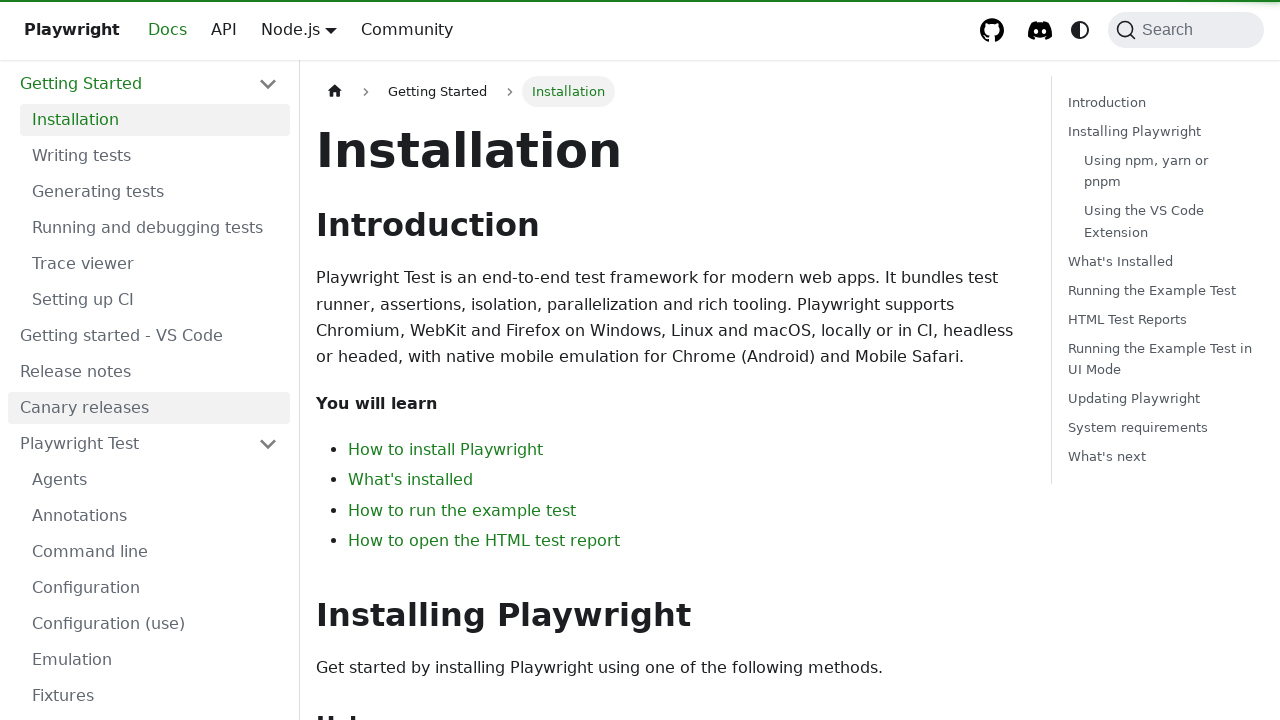

Verified Installation heading is visible
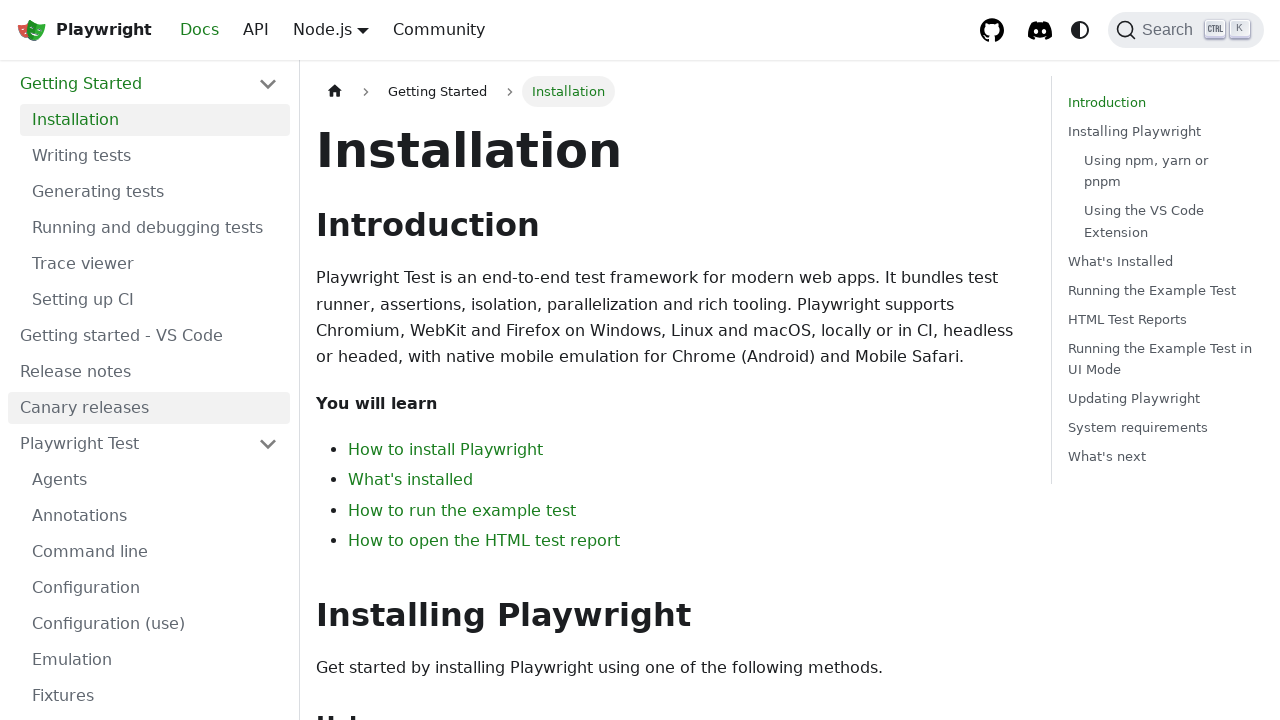

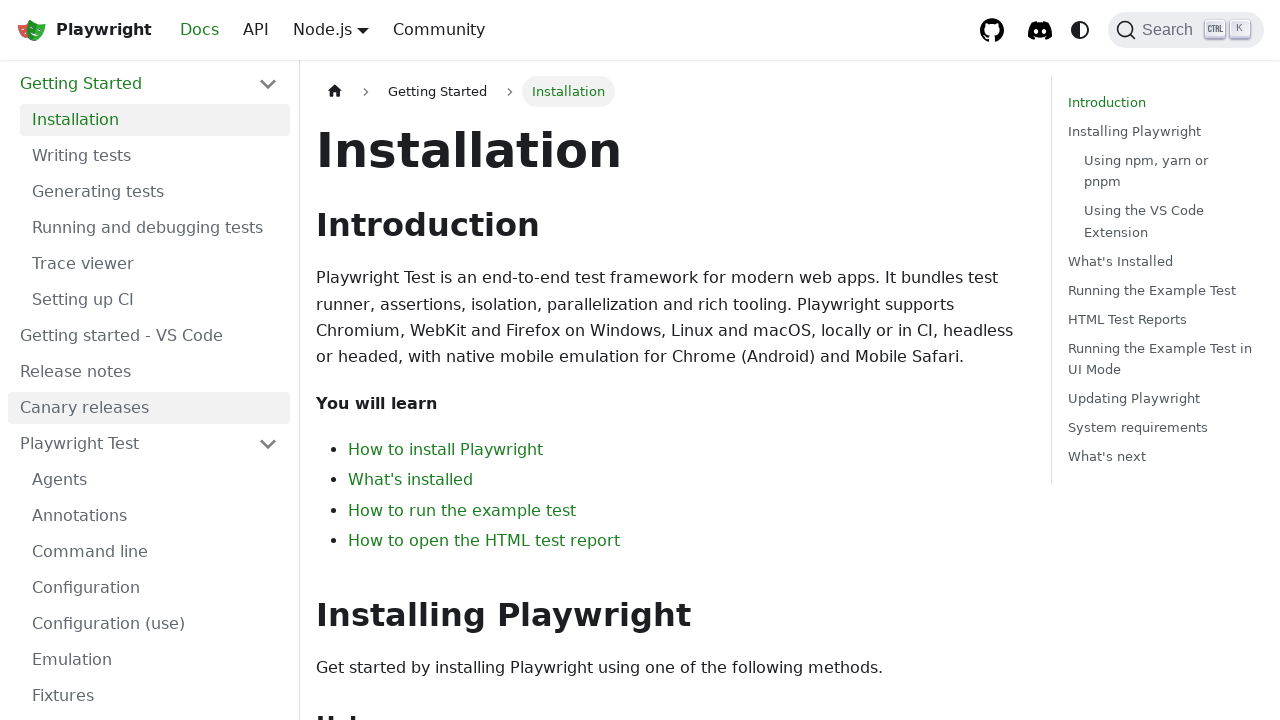